Tests editing a todo item and discarding changes by pressing Escape key

Starting URL: https://todomvc.com/examples/typescript-angular/#/

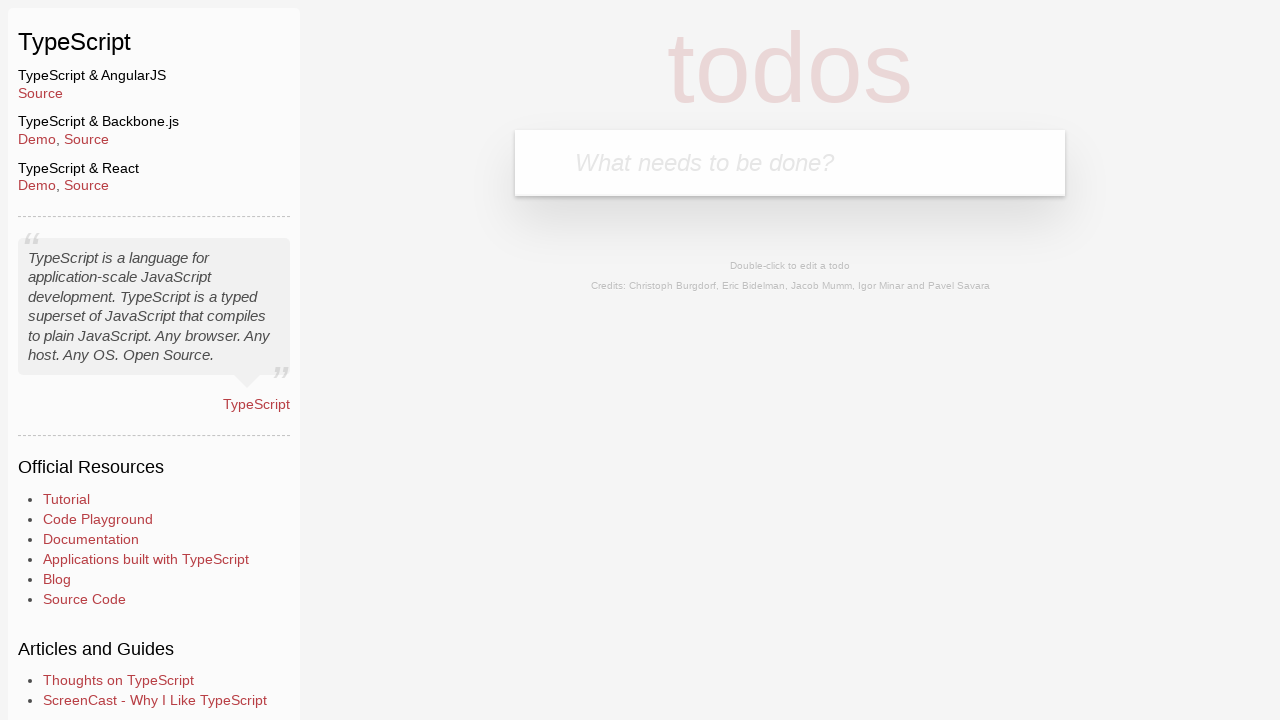

Filled new todo input with 'Lorem' on .new-todo
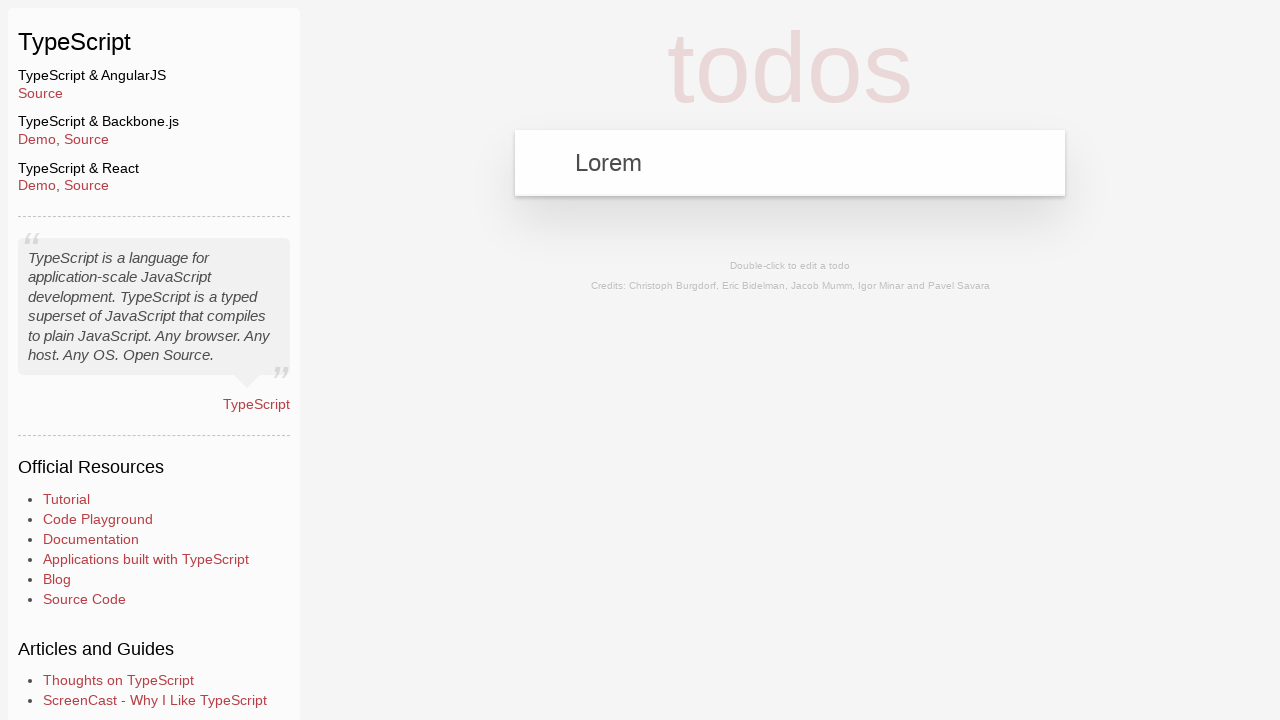

Pressed Enter to add todo item on .new-todo
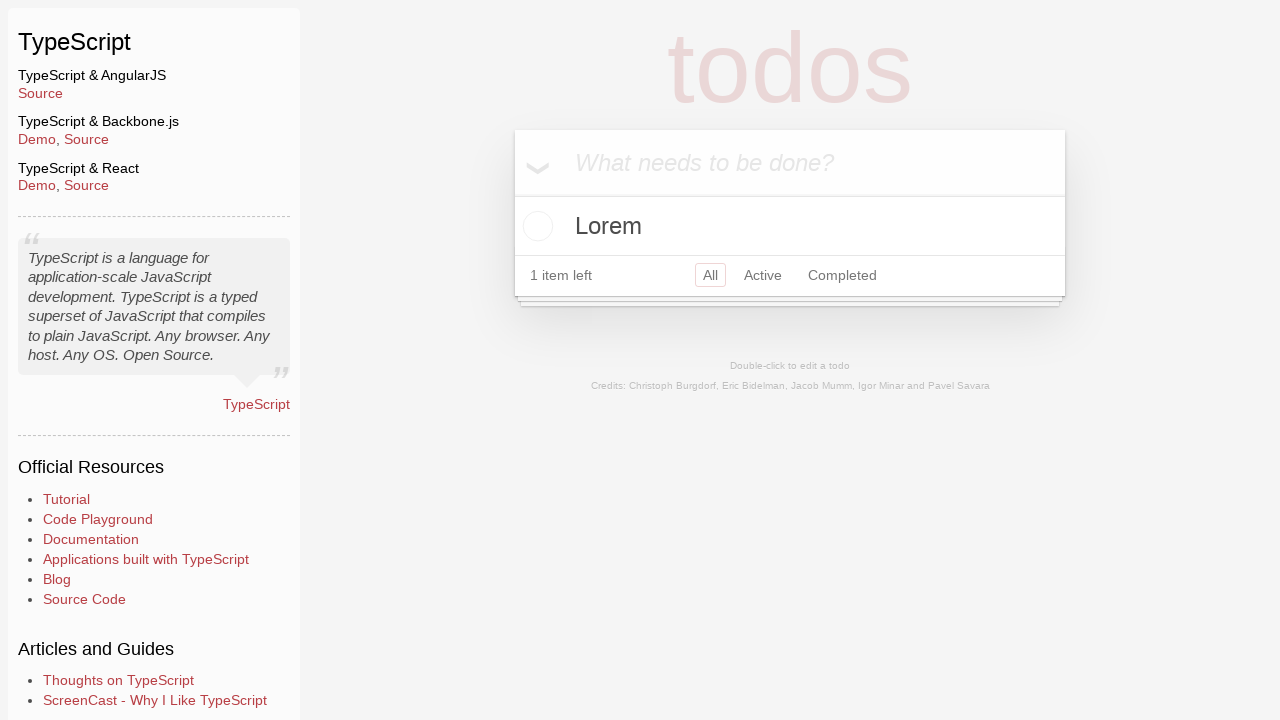

Double-clicked todo item to enter edit mode at (790, 226) on text=Lorem
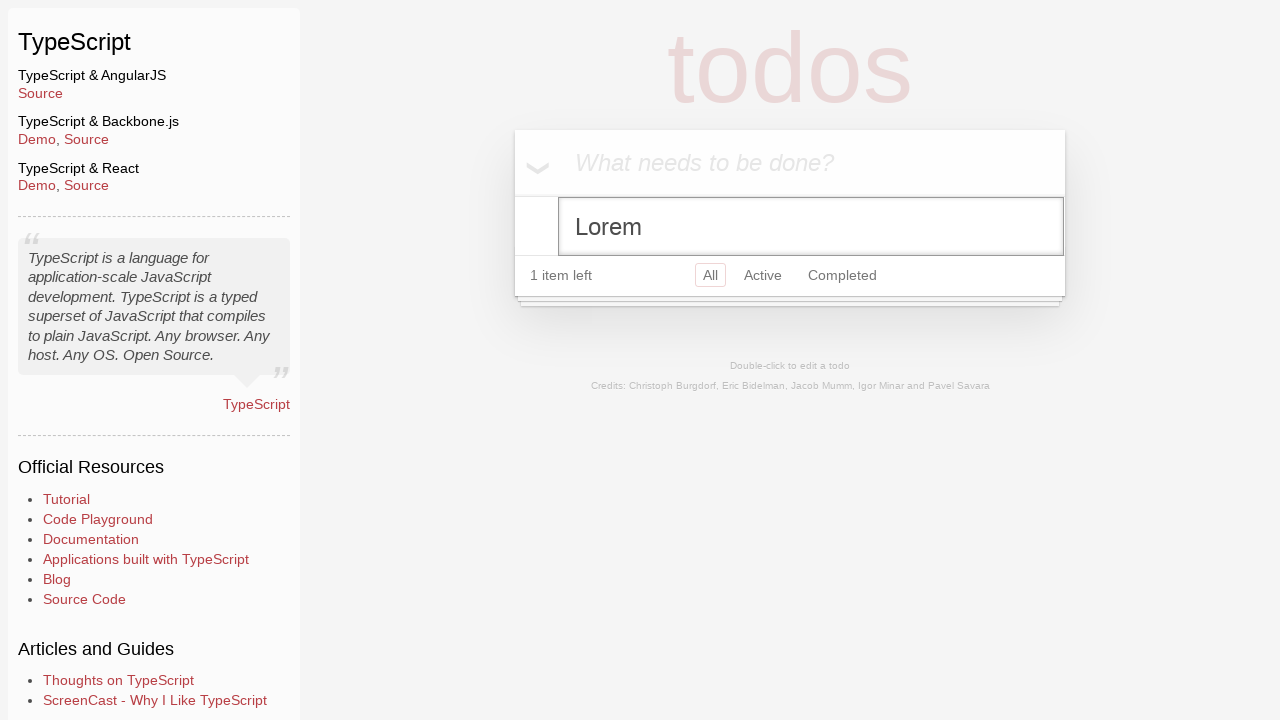

Filled edit field with 'Ipsum' on .todo-list li.editing .edit
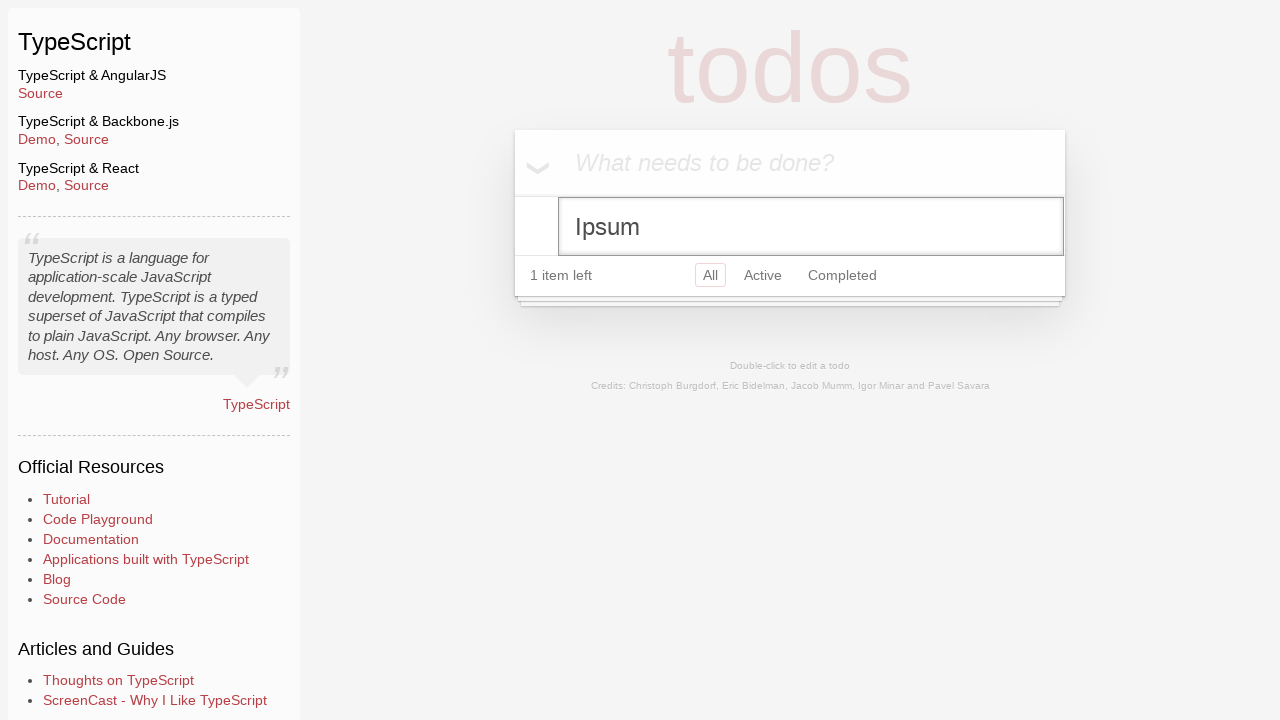

Pressed Escape to discard changes on .todo-list li.editing .edit
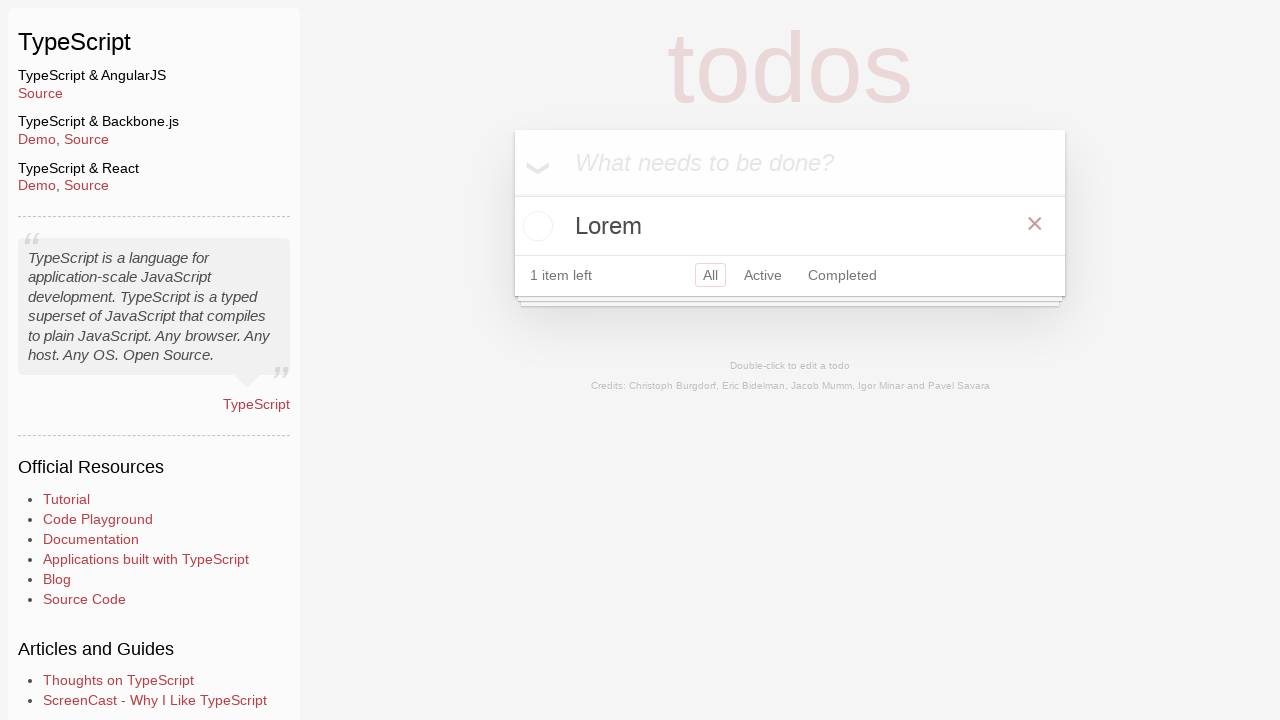

Verified original 'Lorem' todo item is still present
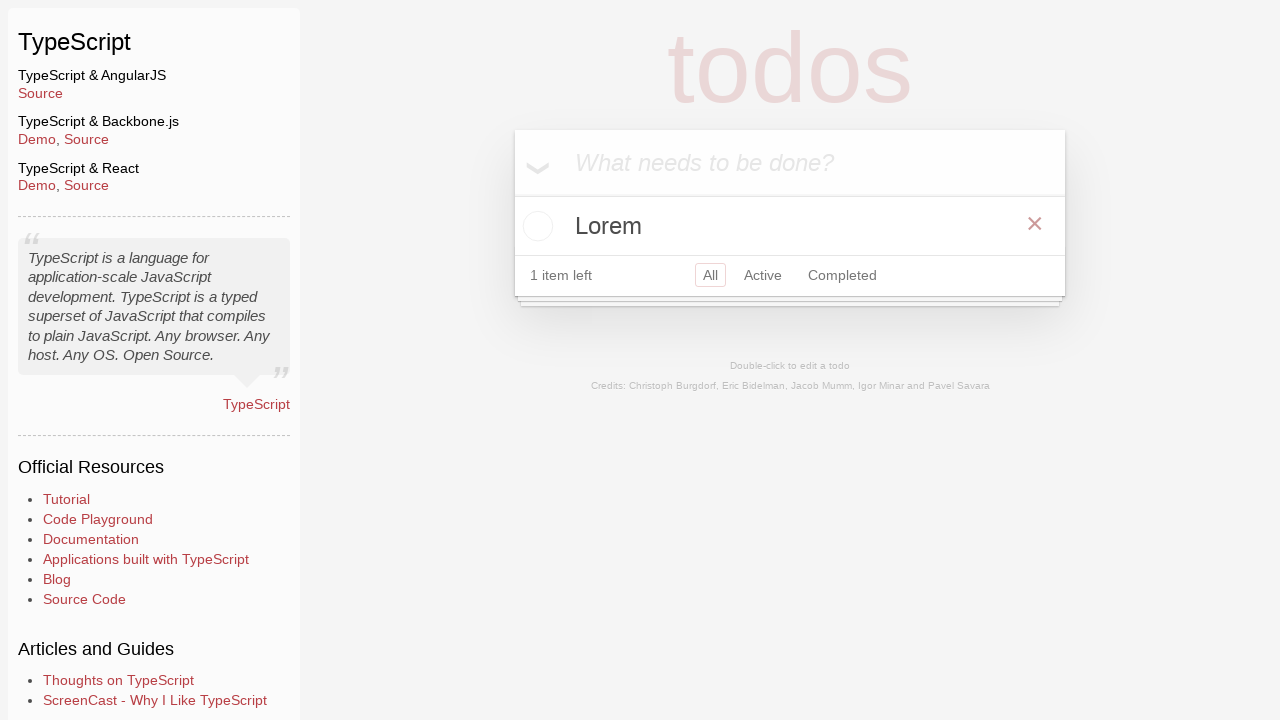

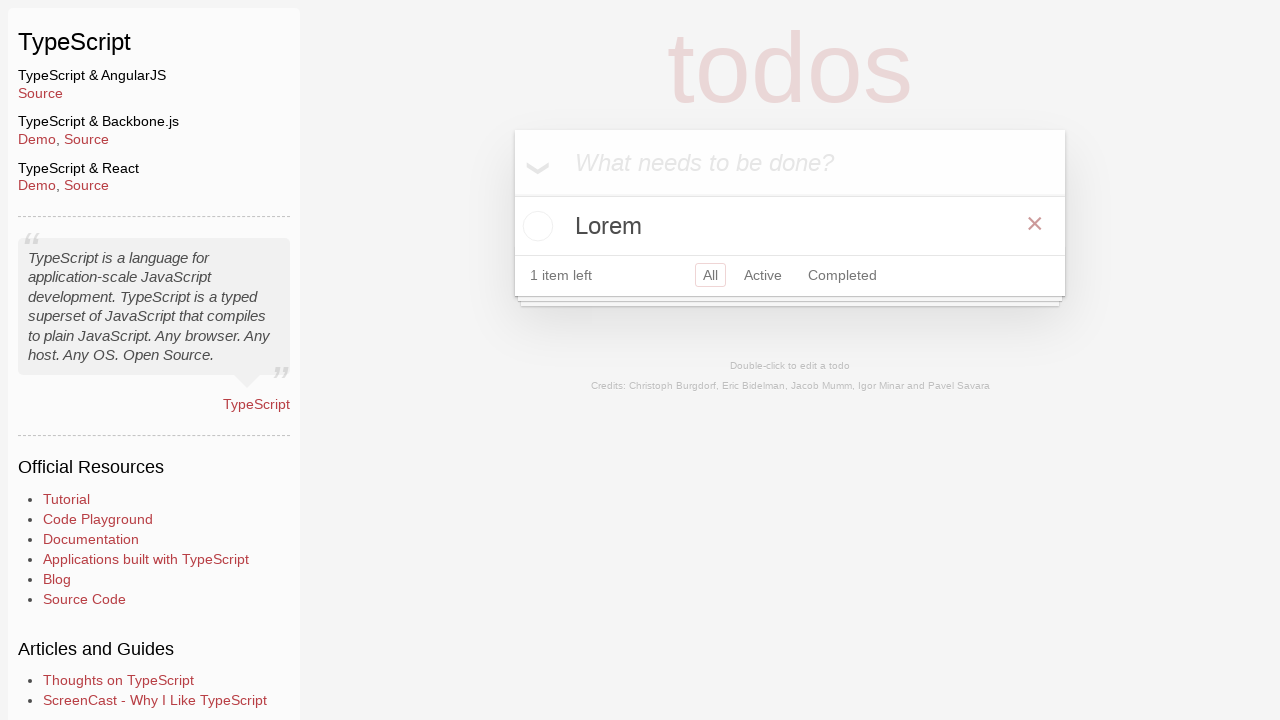